Navigates from guru99.com to saucelabs.com using browser navigation

Starting URL: https://www.guru99.com/

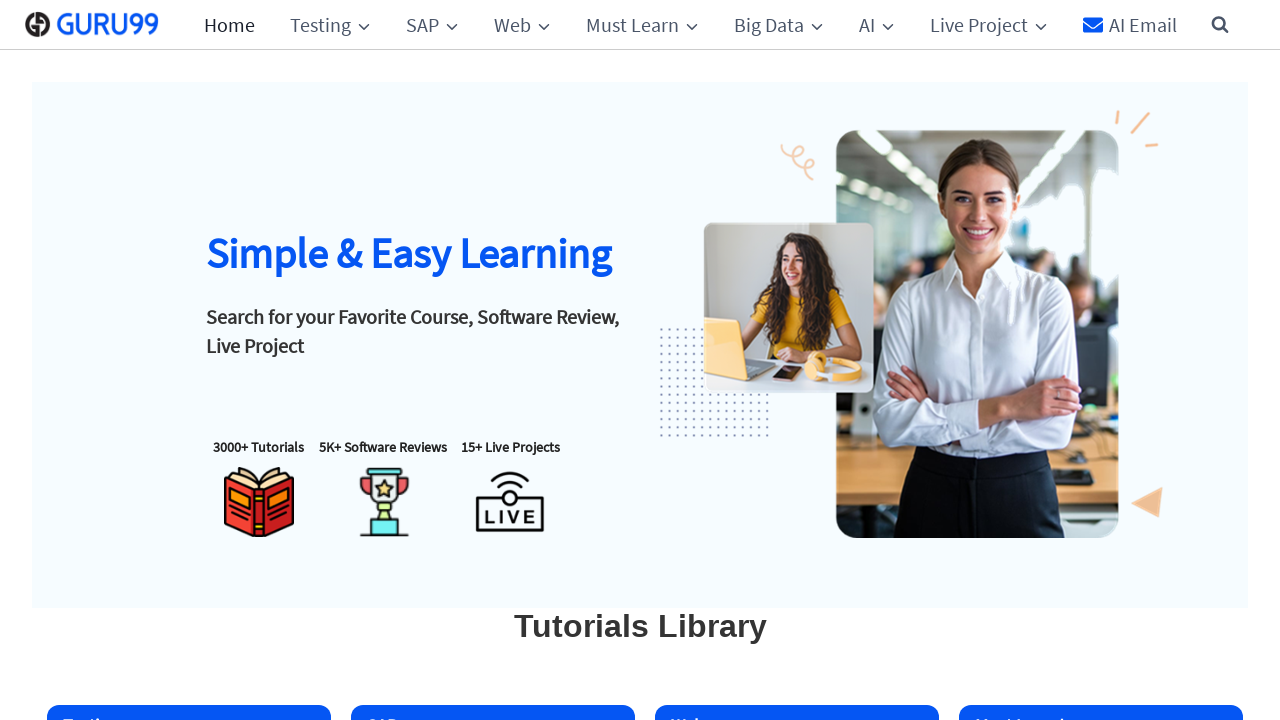

Navigated from guru99.com to saucelabs.com
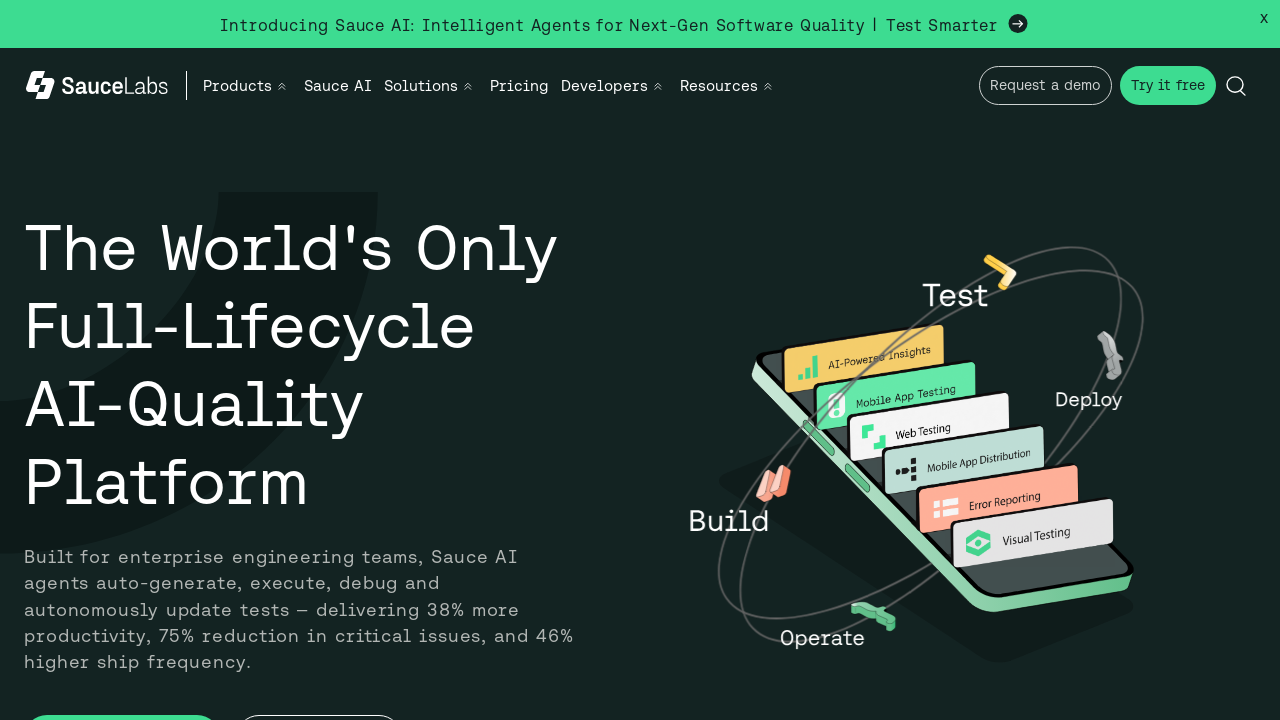

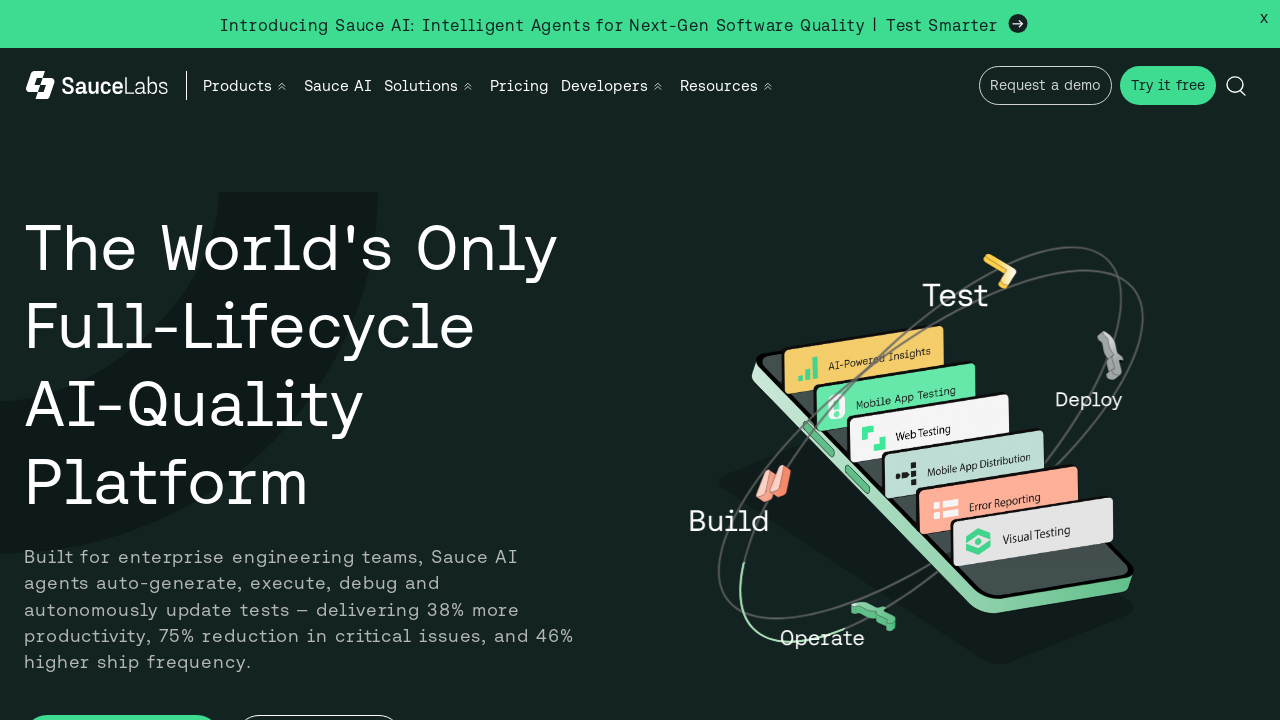